Navigates to the Automation Practice page and locates the "Broken Link" element to verify it exists on the page

Starting URL: https://rahulshettyacademy.com/AutomationPractice/

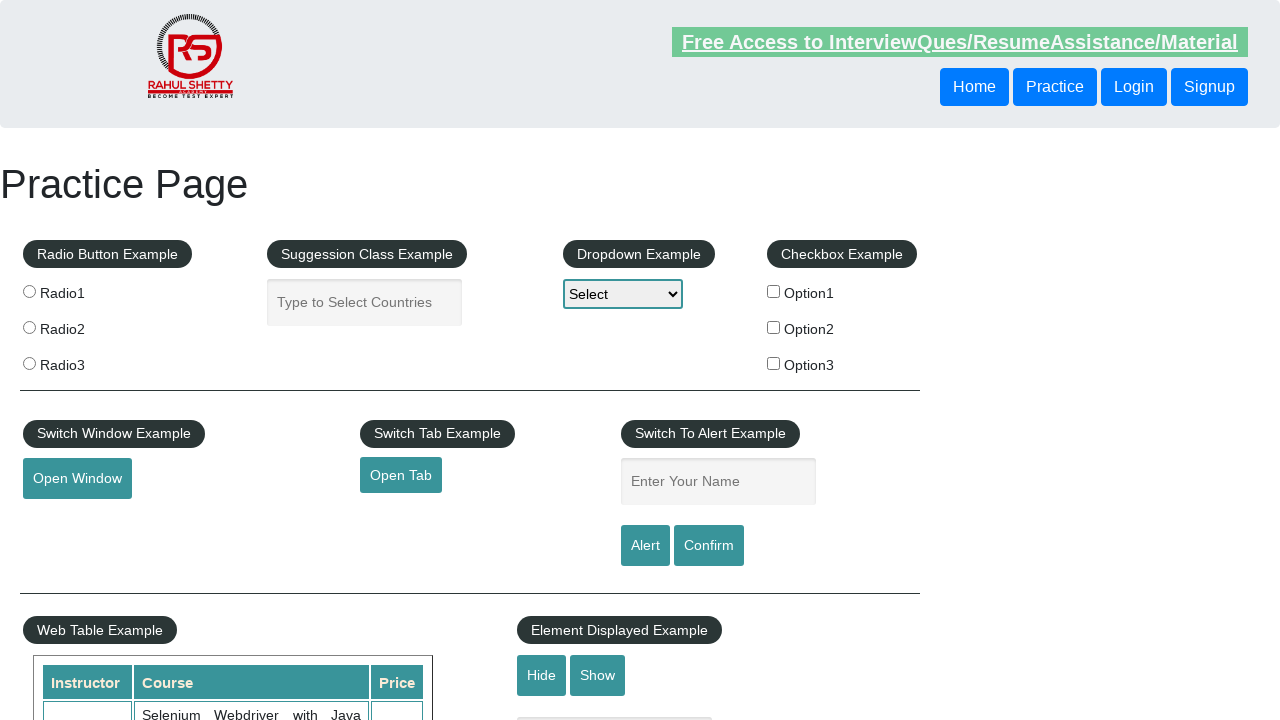

Navigated to Automation Practice page
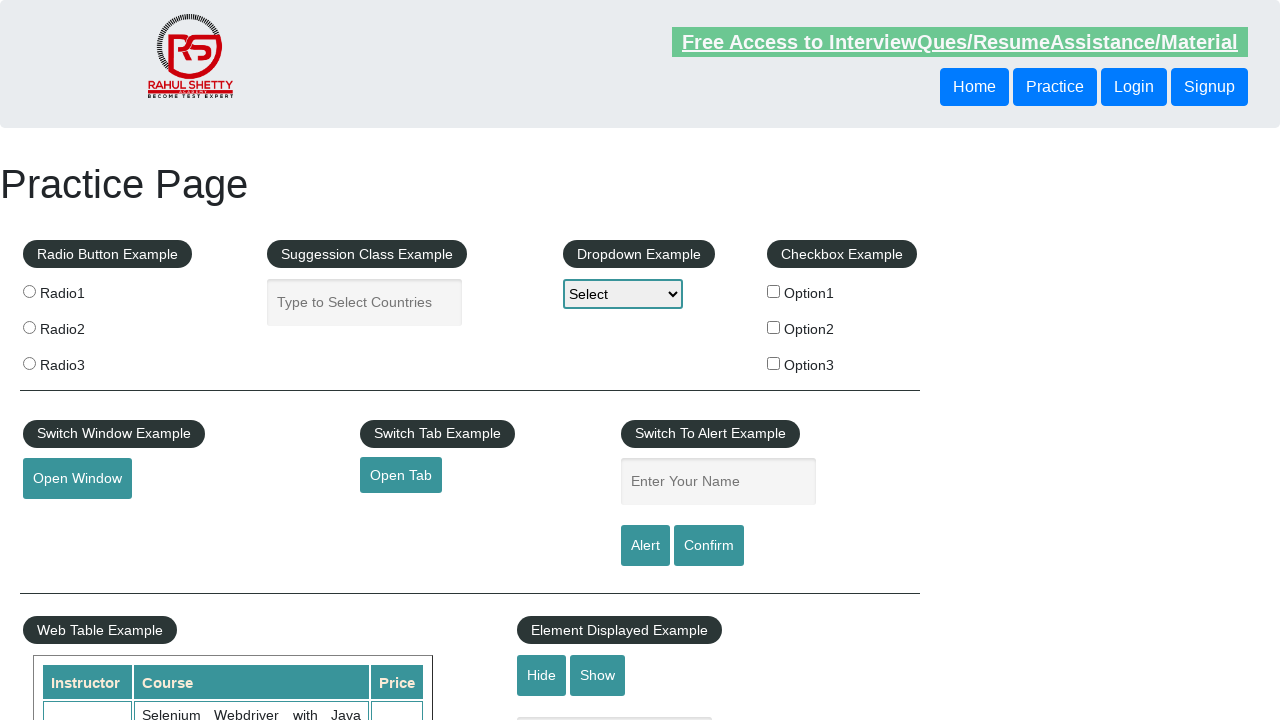

Located the Broken Link element
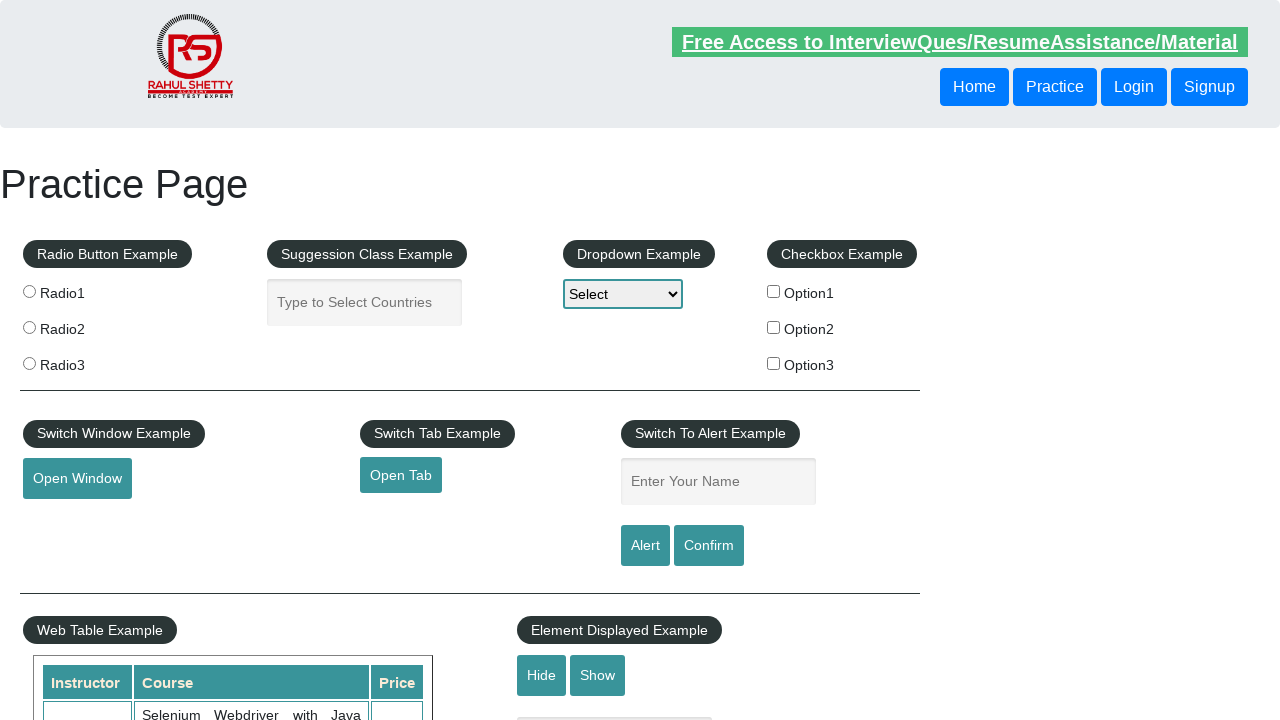

Broken Link element is ready and visible
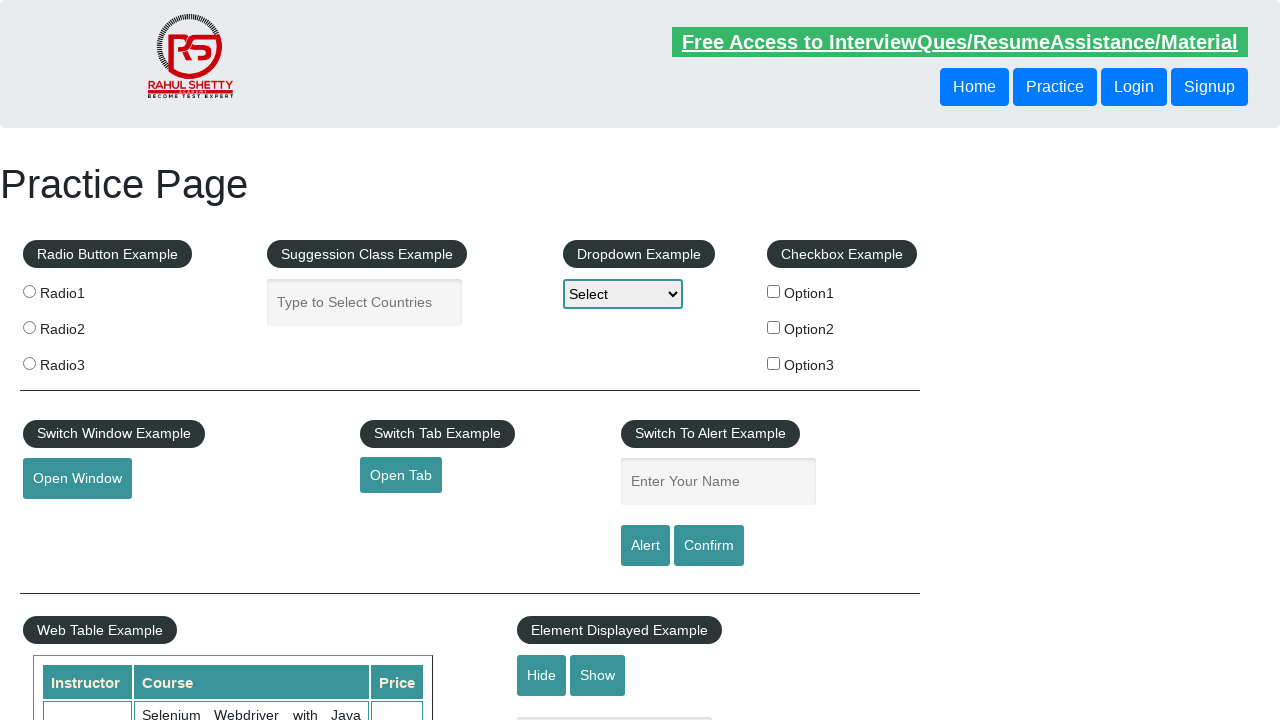

Retrieved href attribute from Broken Link element
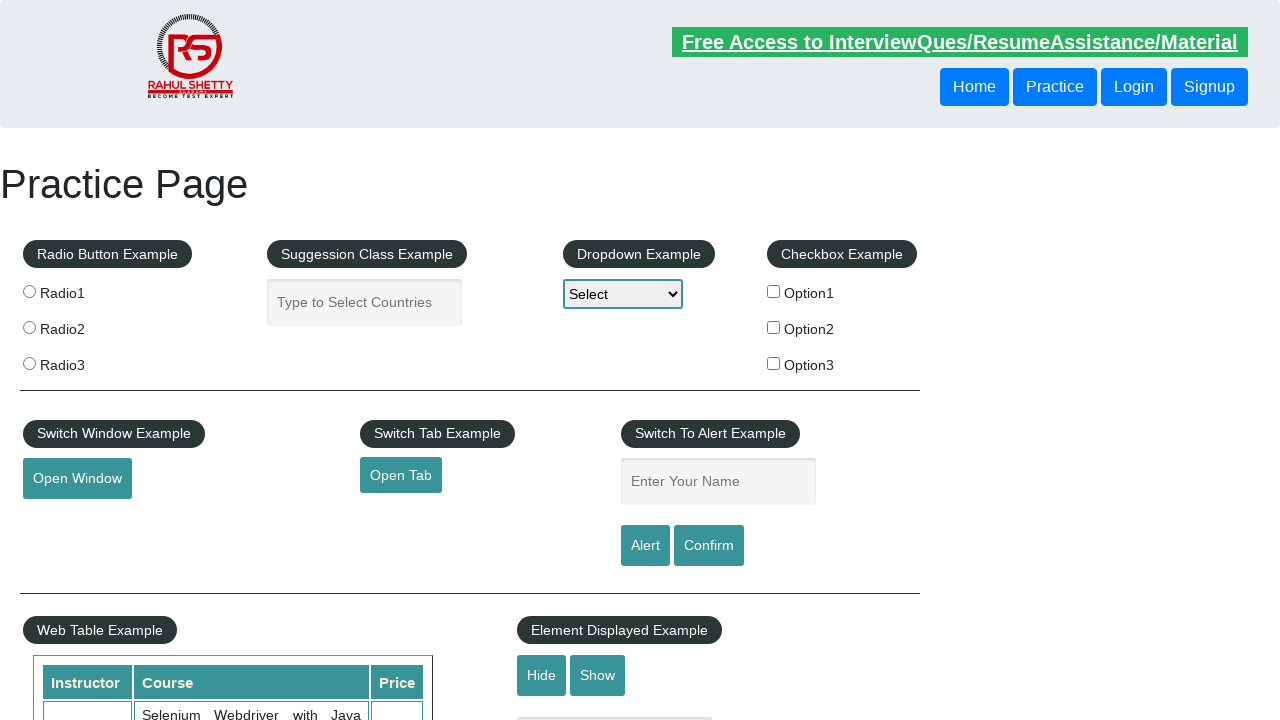

Verified that Broken Link element has an href attribute
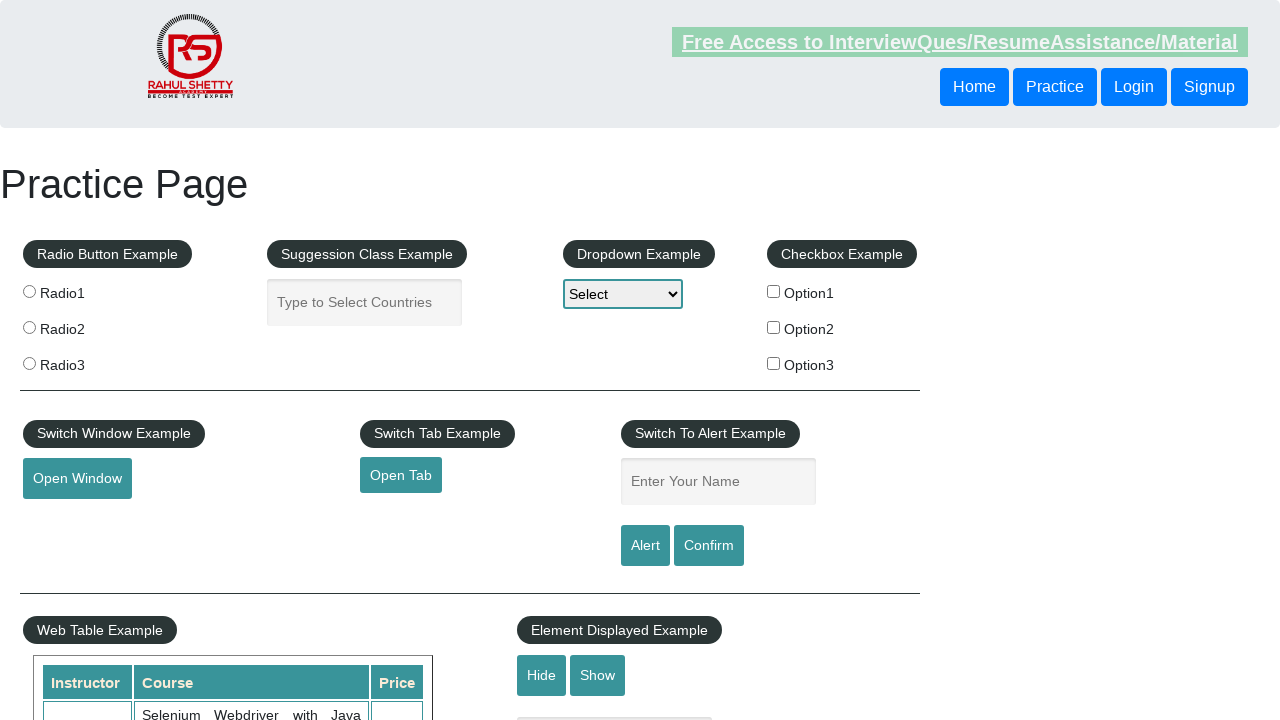

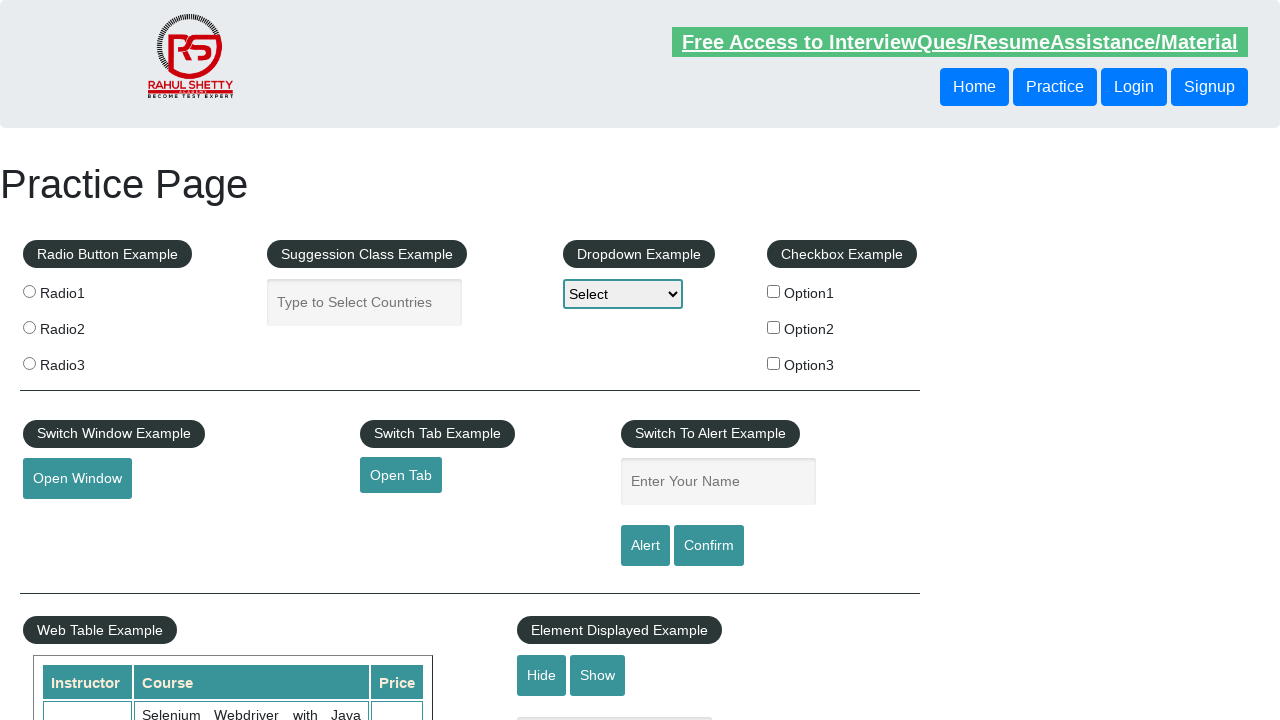